Clicks on the JS Data Structures and Algorithm book and verifies the correct product page opens

Starting URL: https://practice.automationtesting.in/shop/

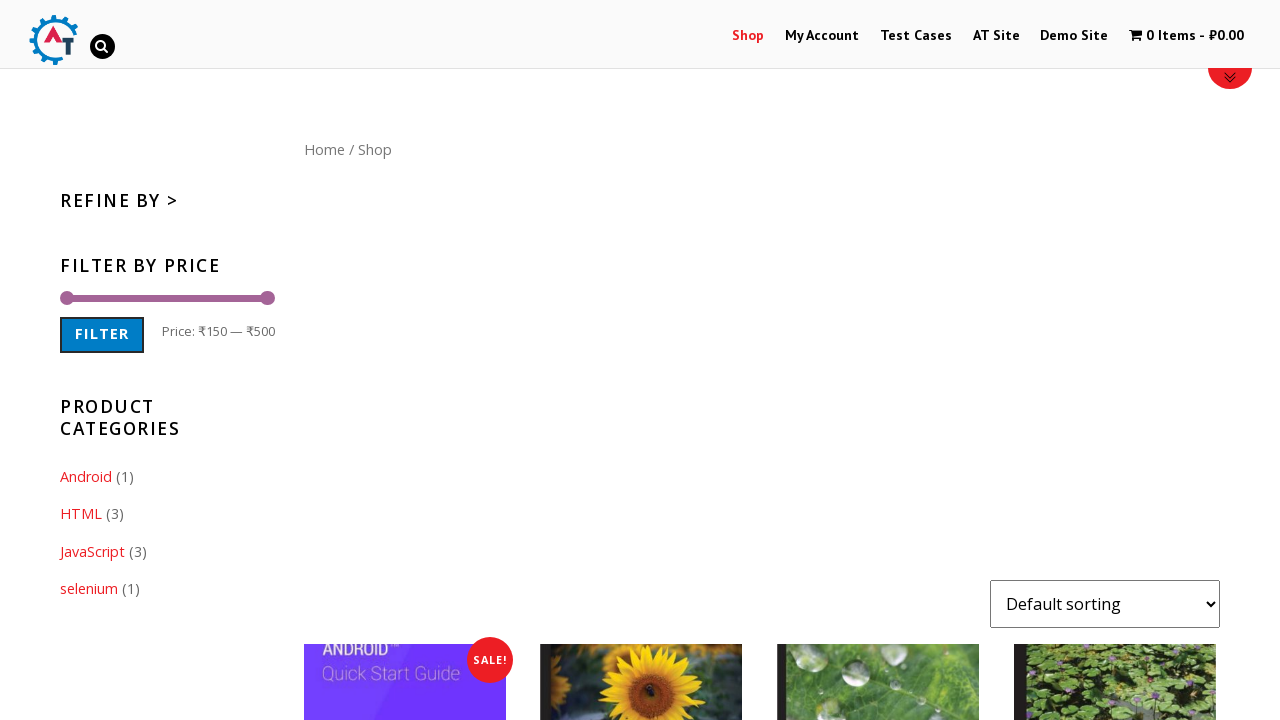

Clicked on JS Data Structures and Algorithm book image at (878, 360) on //*[@id="content"]/ul/li[5]/a[1]/img
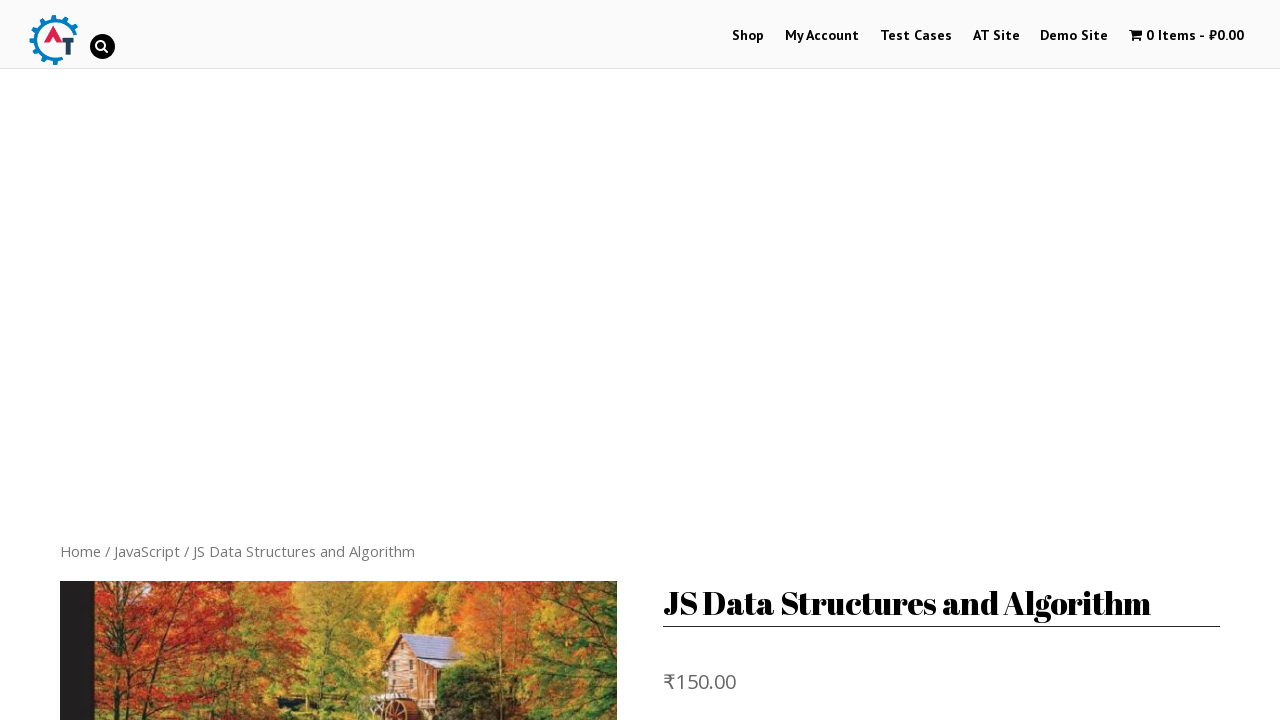

Product page loaded - book title selector appeared
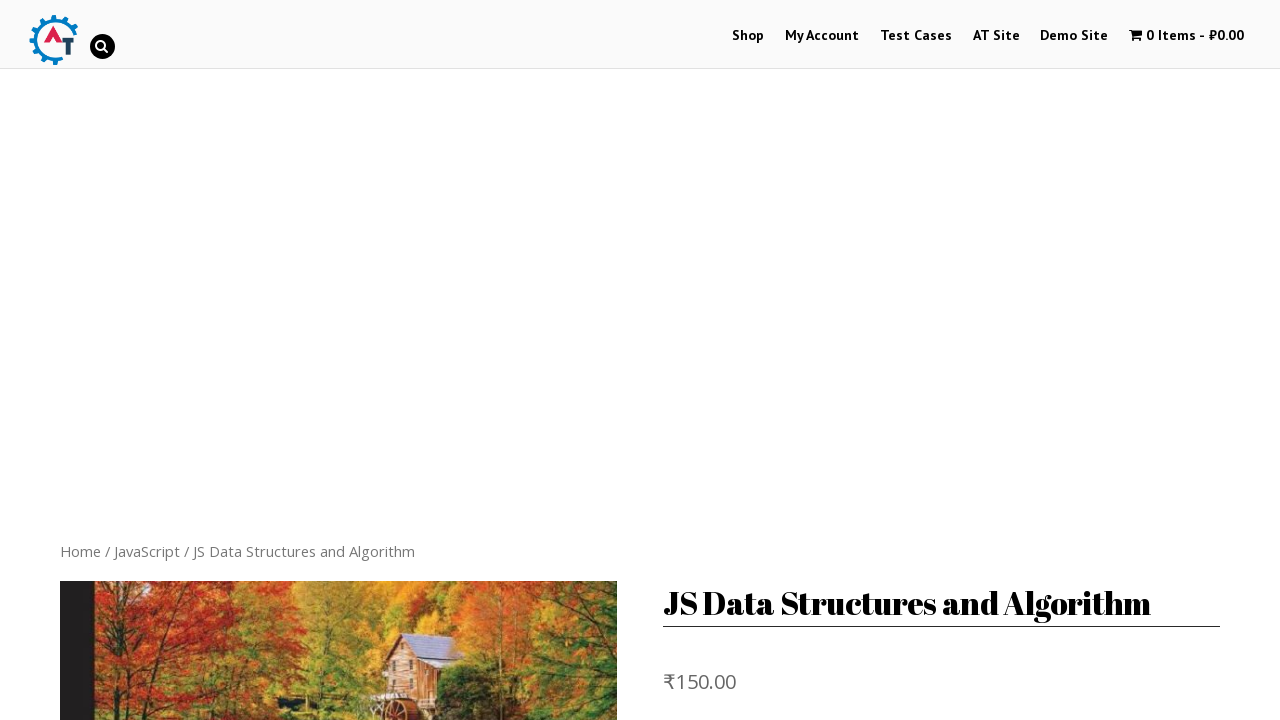

Retrieved book title: 'JS Data Structures and Algorithm'
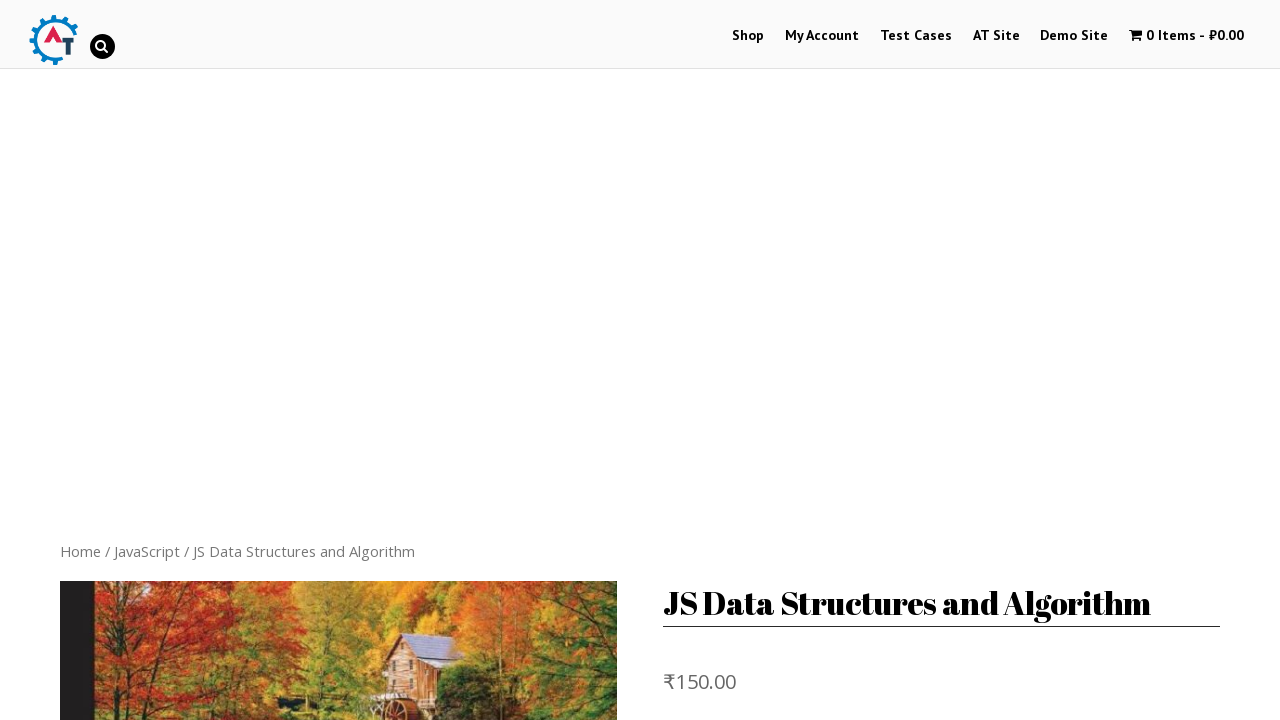

Verified correct book page opened with title 'JS Data Structures and Algorithm'
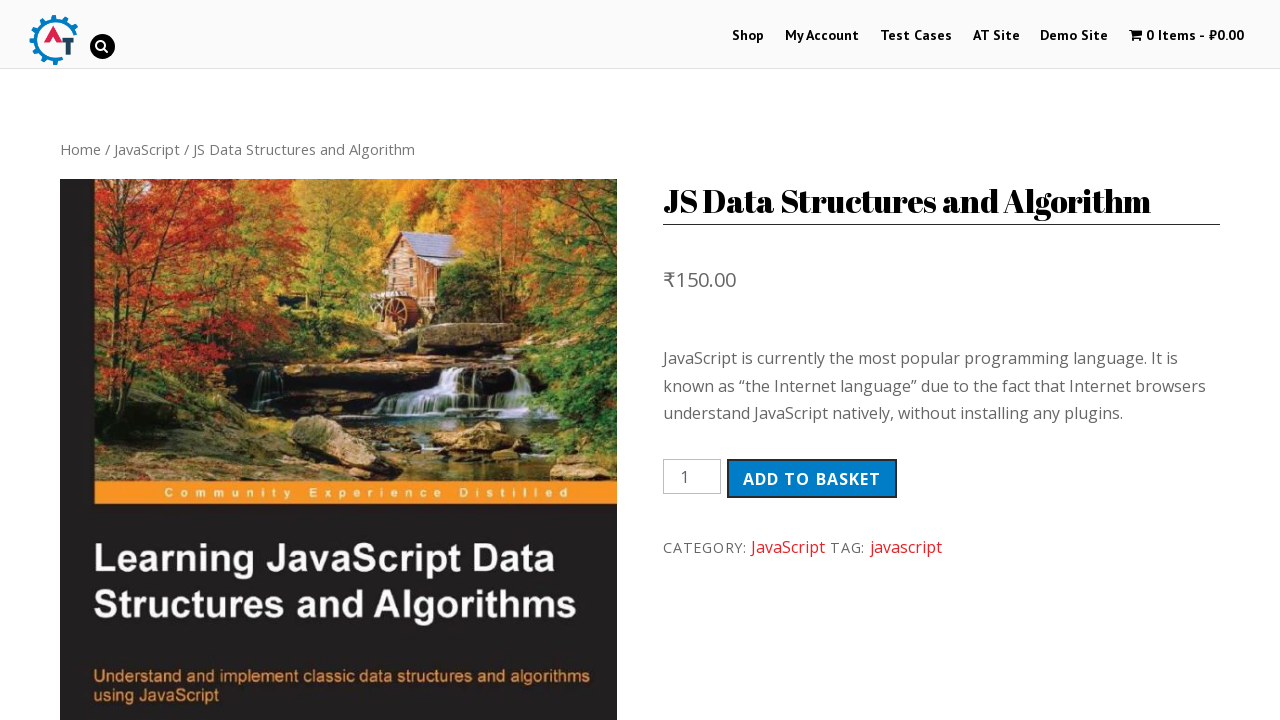

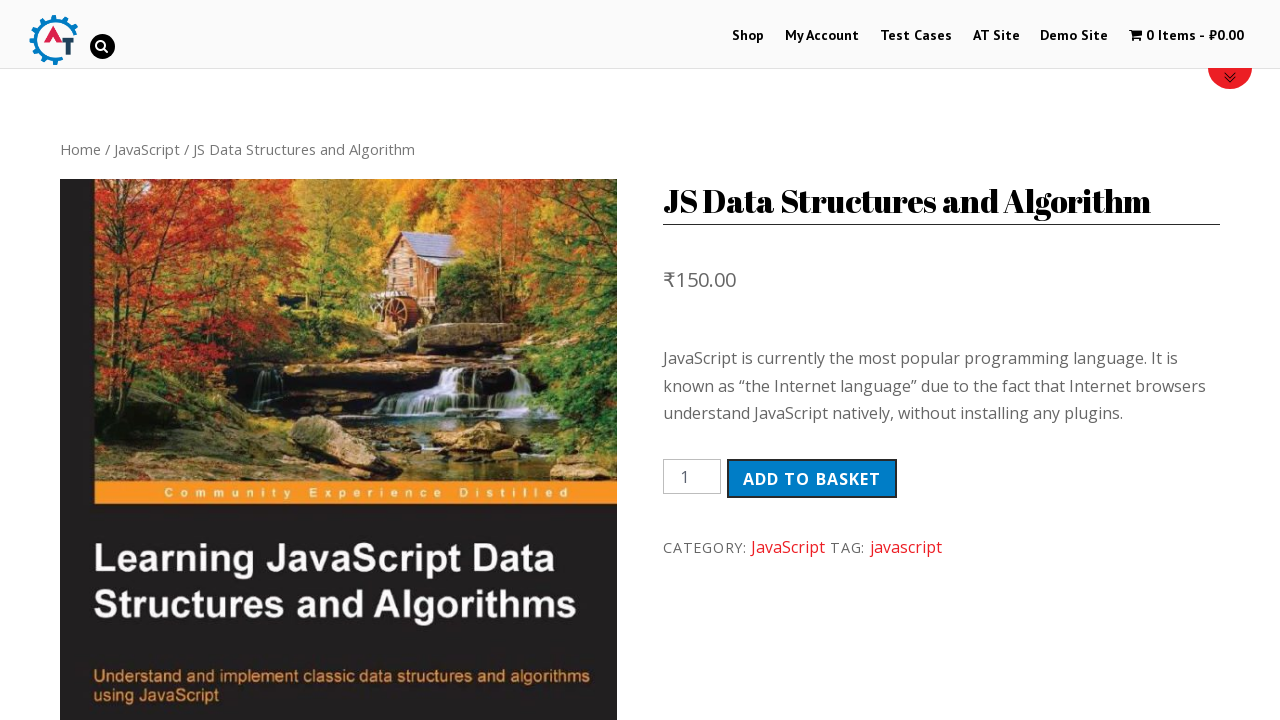